Navigates to the Phones category and retrieves the list of mobile phone names displayed on the page

Starting URL: https://www.demoblaze.com/#

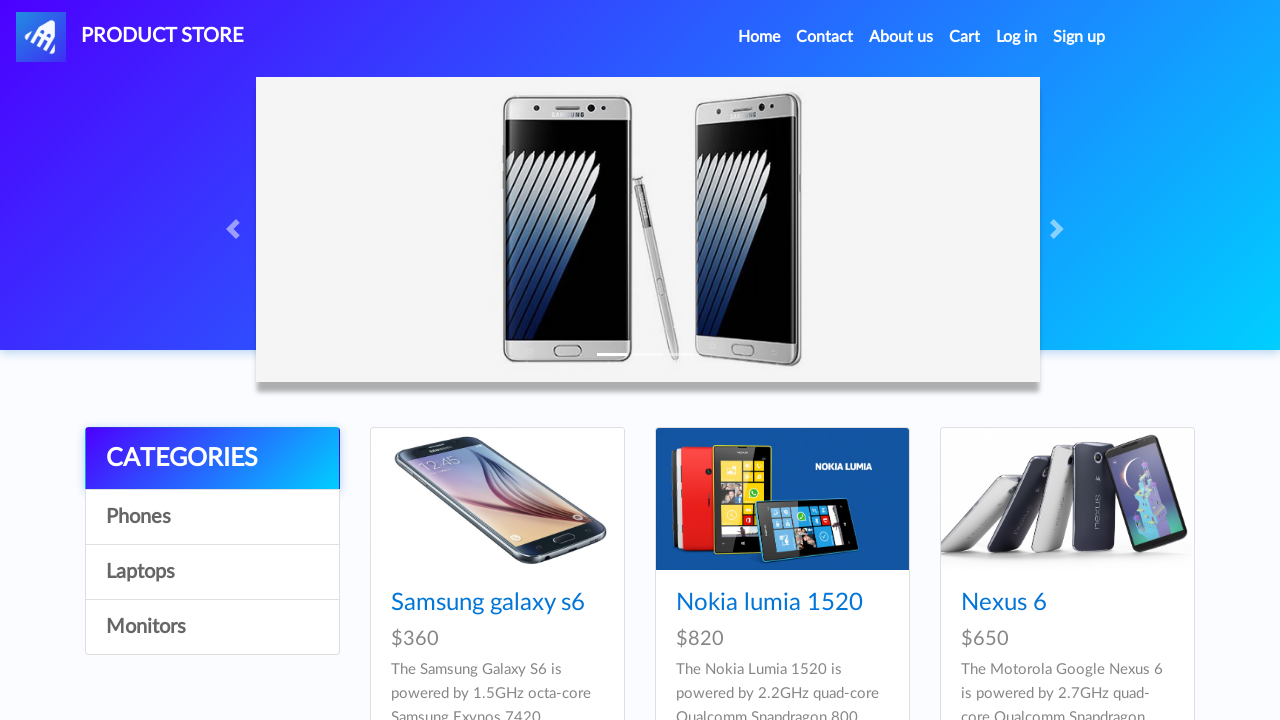

Clicked on Phones category at (212, 517) on a:has-text('Phones')
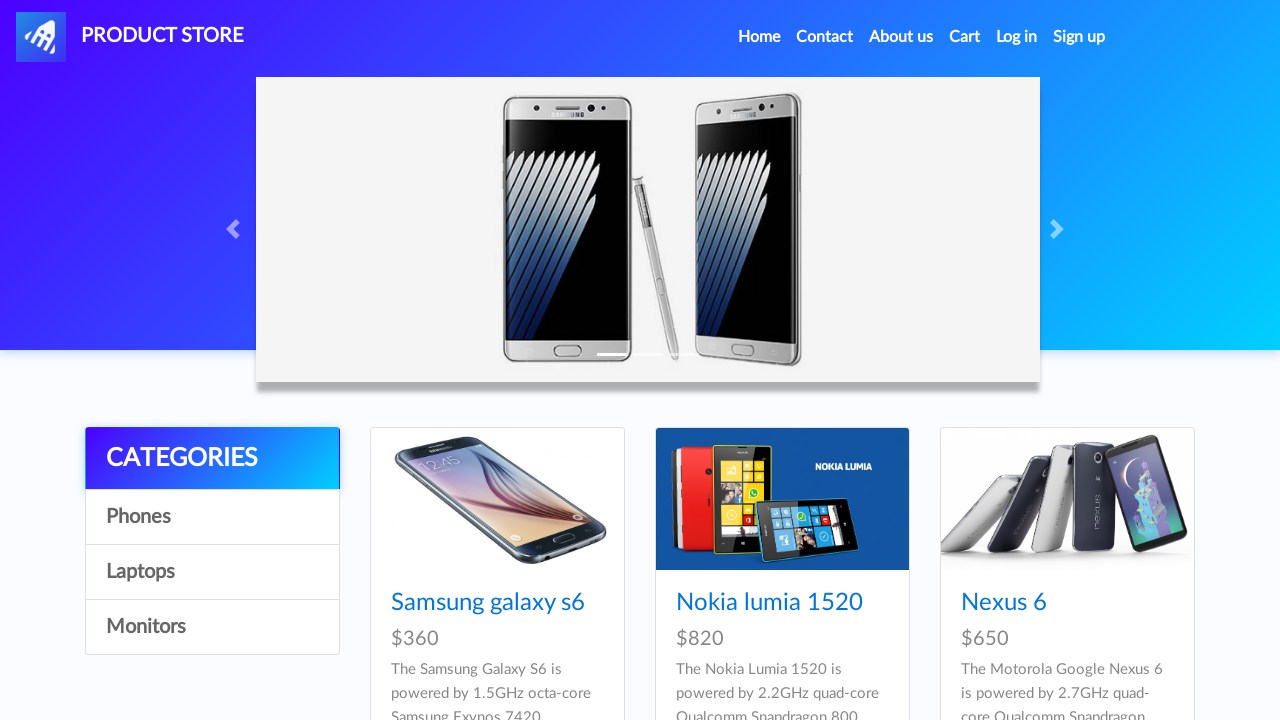

Product cards loaded in Phones category
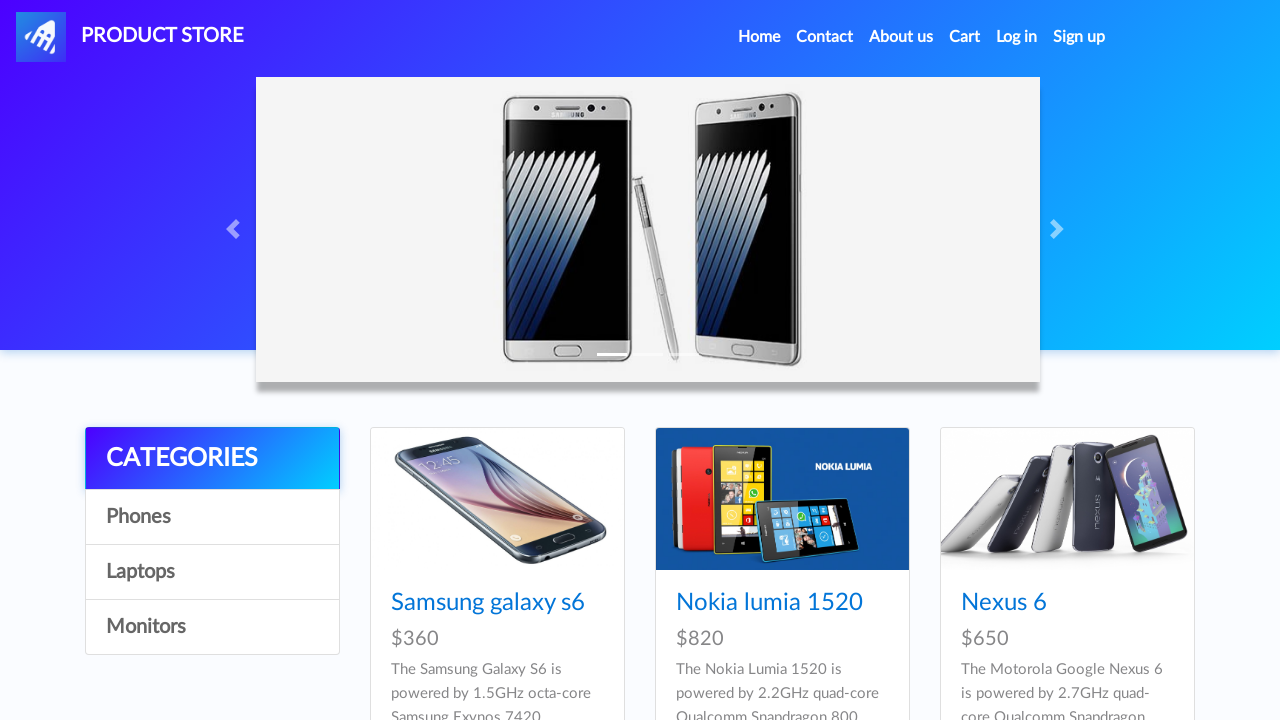

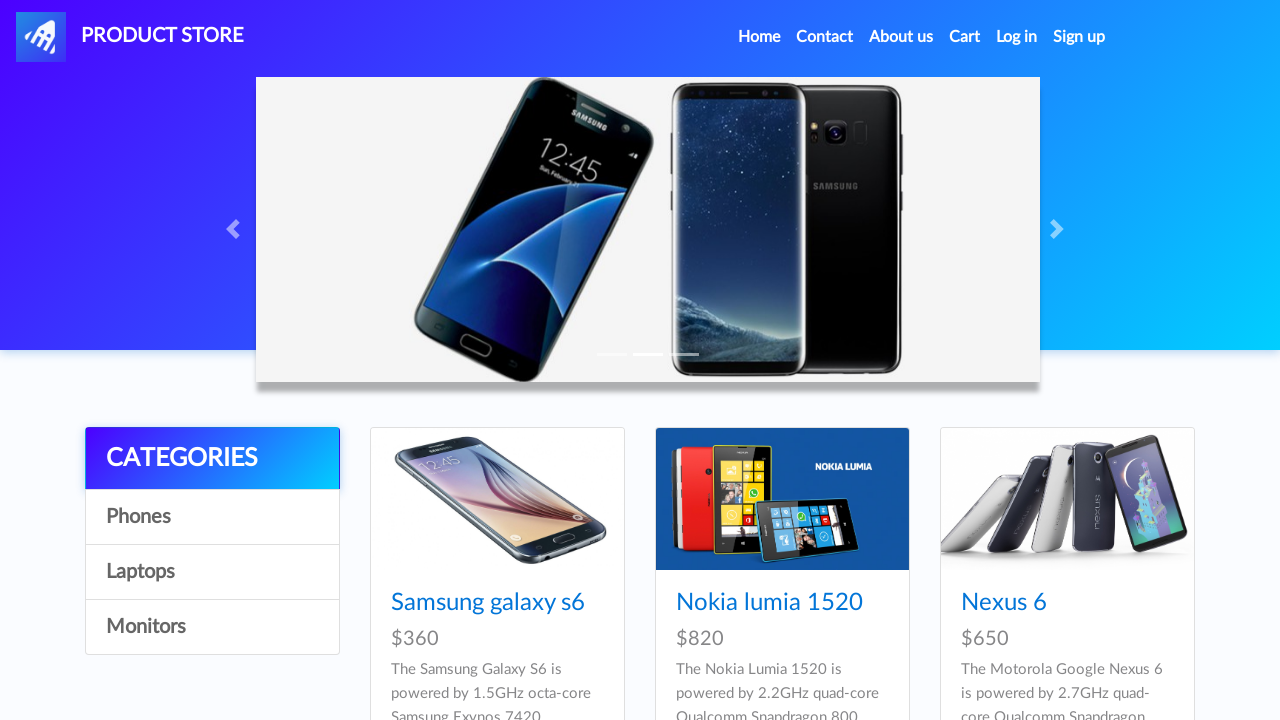